Tests confirmation alert handling by clicking the confirmation alert button and dismissing the alert with cancel

Starting URL: https://training-support.net/webelements/alerts

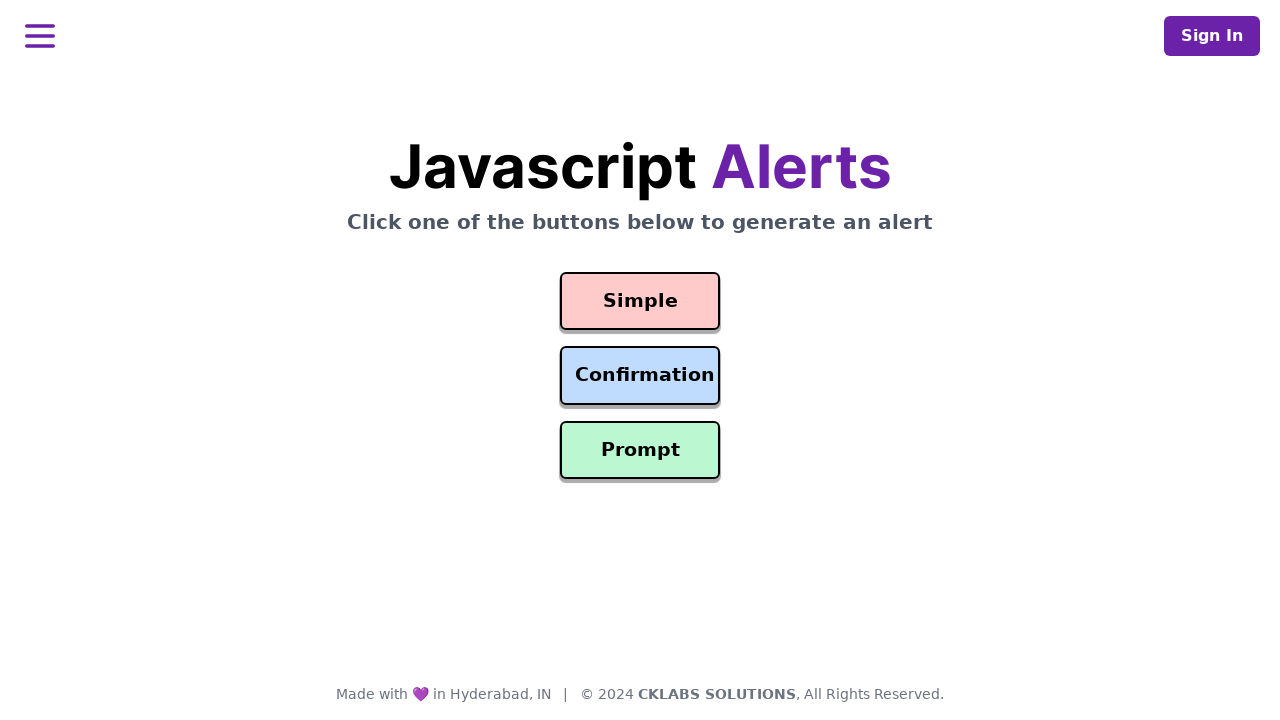

Set up dialog handler to dismiss confirmation alerts
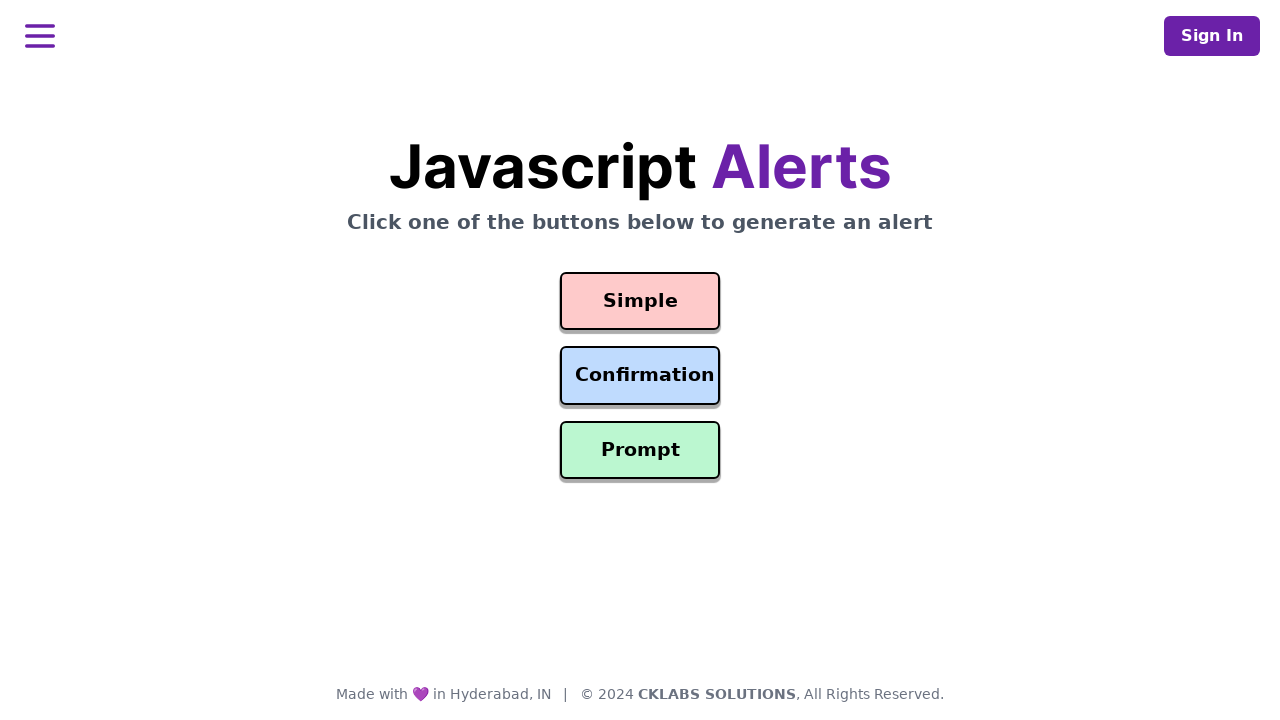

Clicked confirmation alert button at (640, 376) on #confirmation
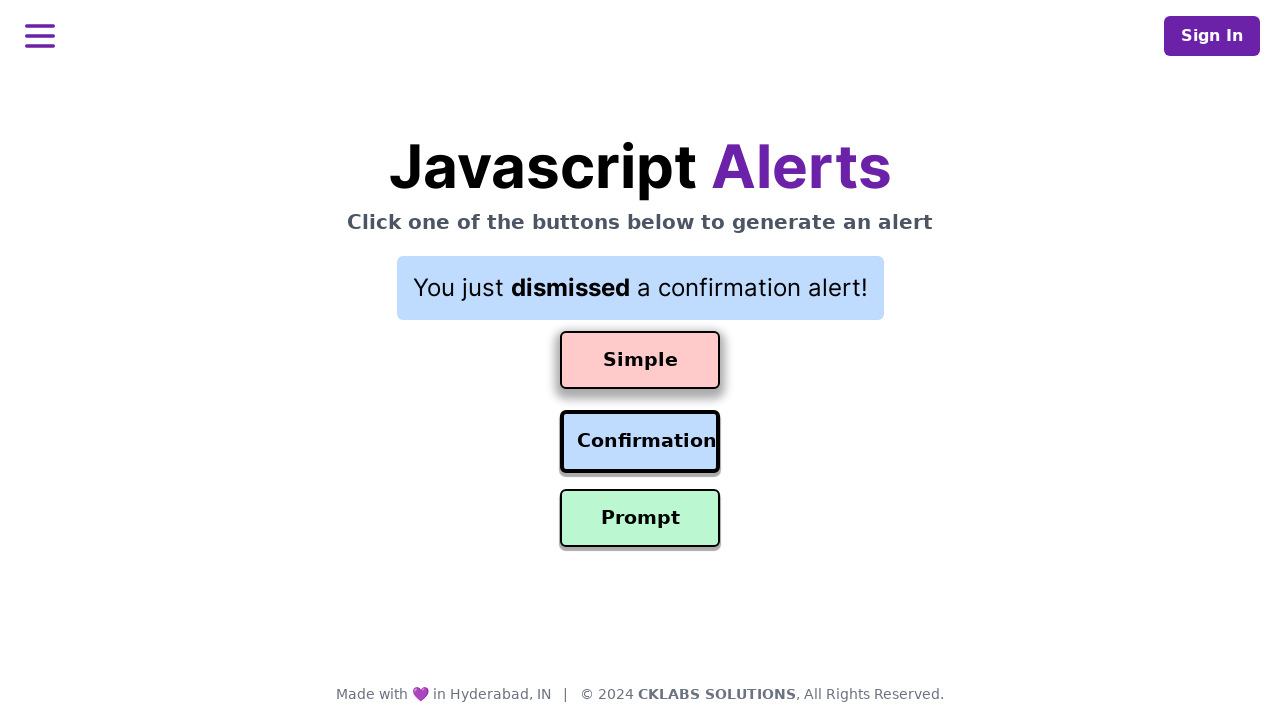

Confirmation alert dismissed with cancel and result updated
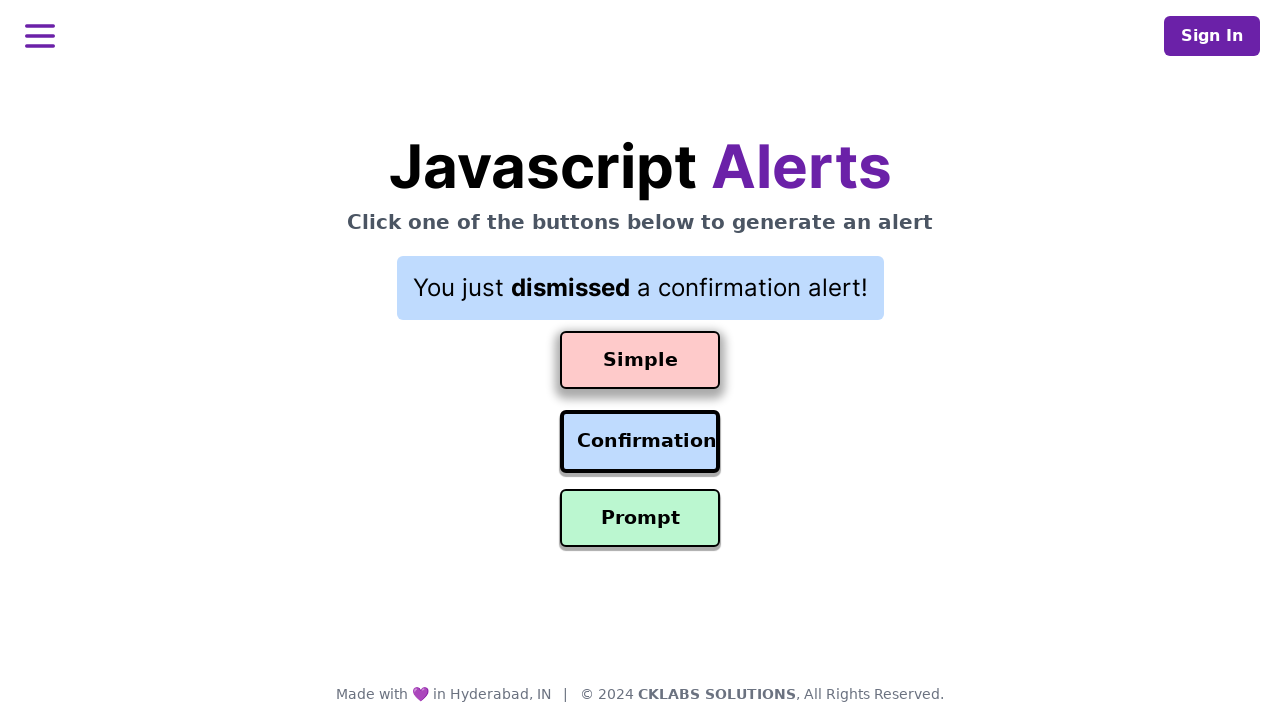

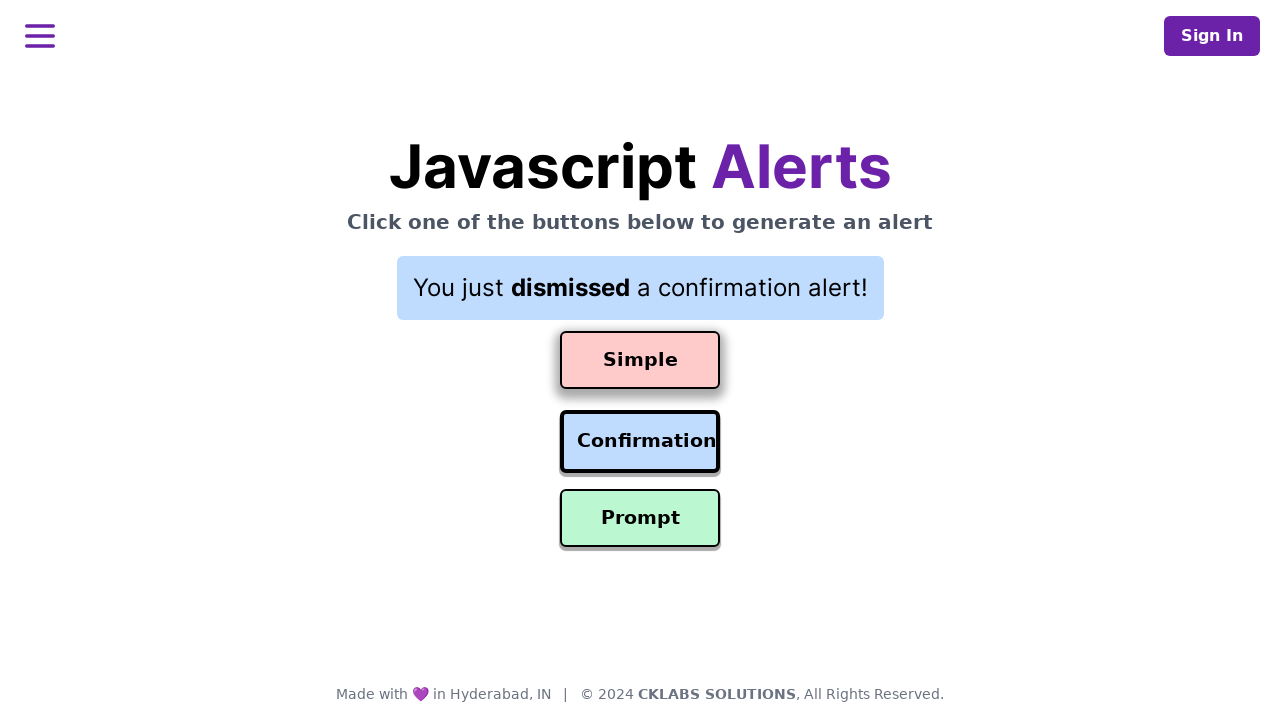